Tests the drag and drop functionality on jQueryUI by navigating to the Droppable demo page, switching to the iframe, and performing a drag and drop action from the draggable element to the droppable element.

Starting URL: https://jqueryui.com/

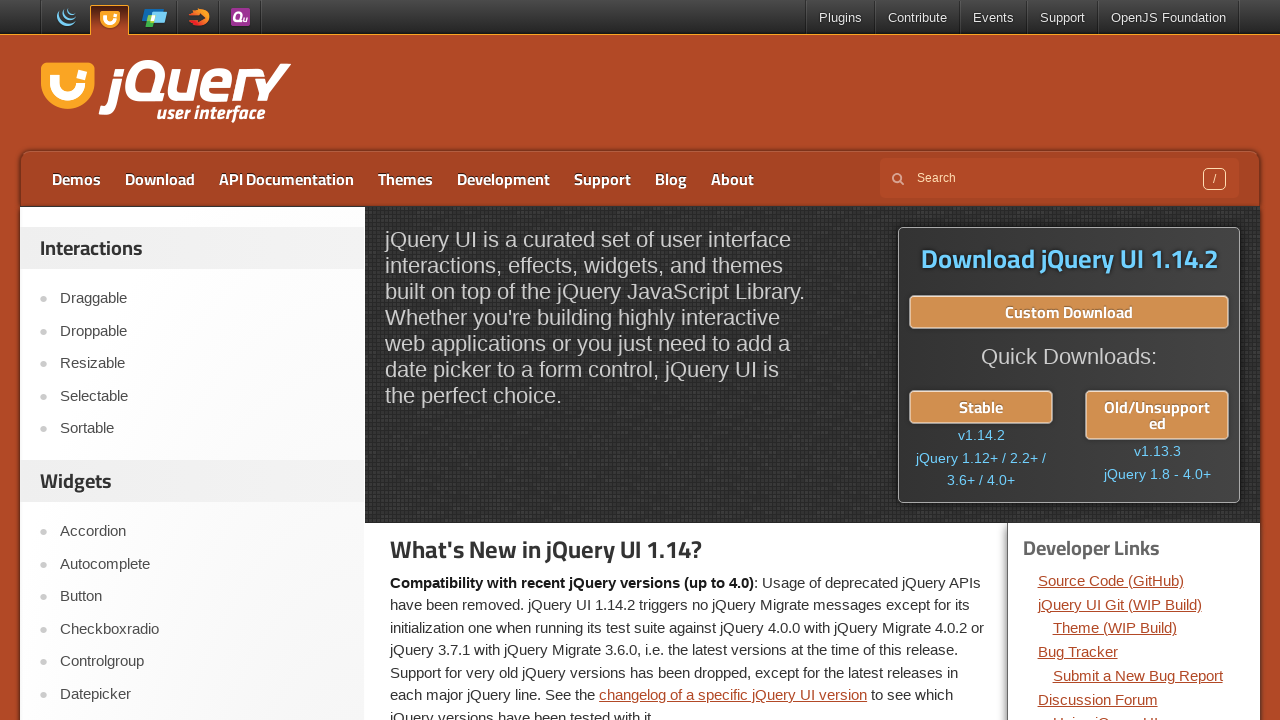

Clicked on Droppable link in the navigation at (202, 331) on text=Droppable
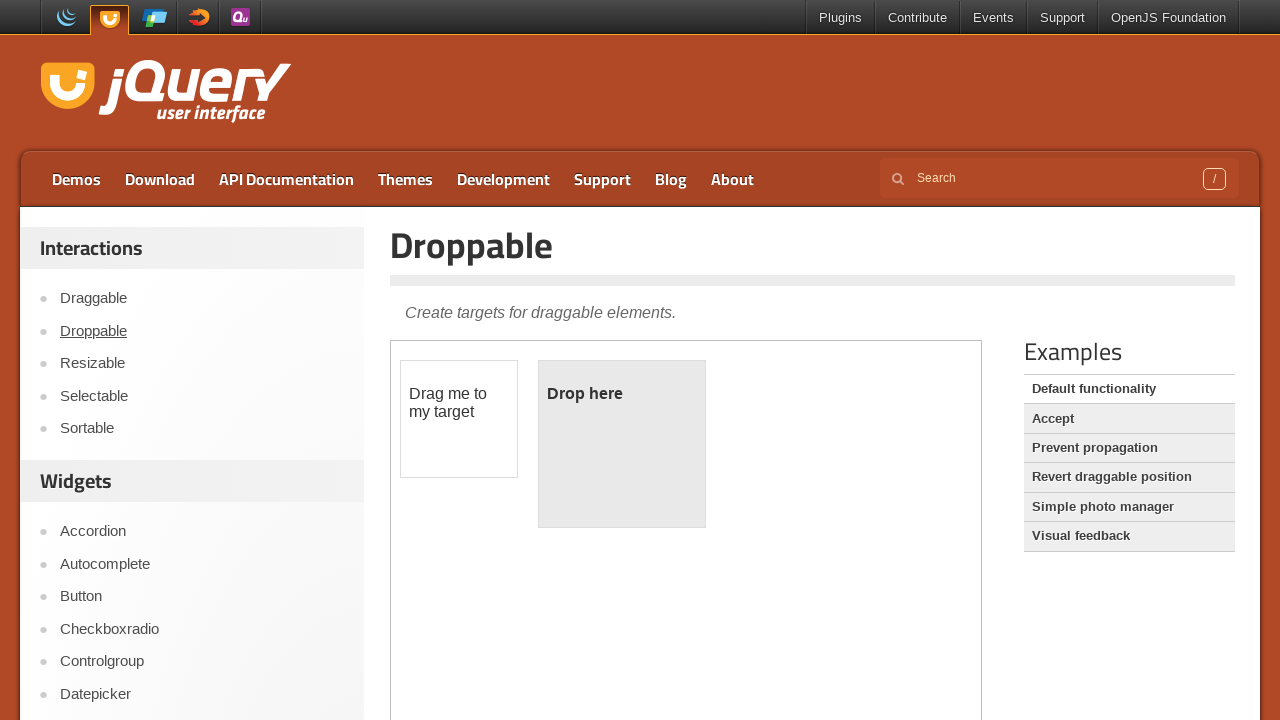

Located and switched to the demo iframe
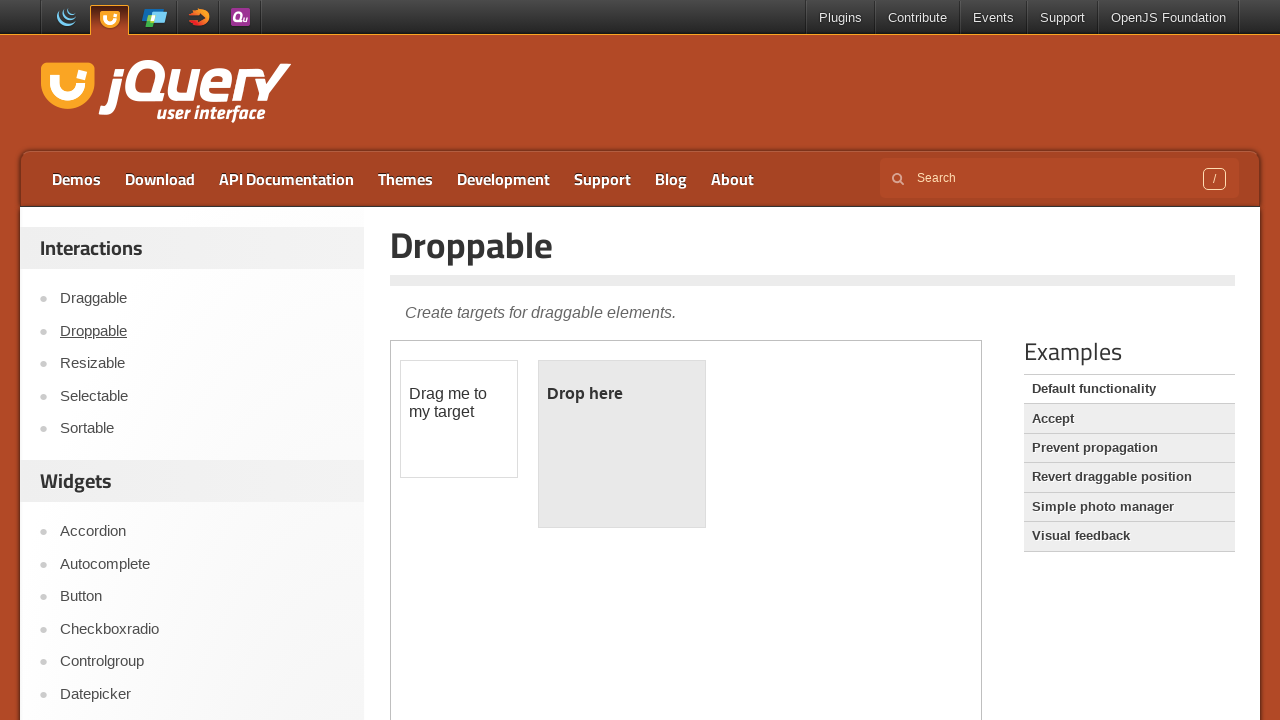

Clicked on the draggable element at (459, 419) on .demo-frame >> nth=0 >> internal:control=enter-frame >> #draggable
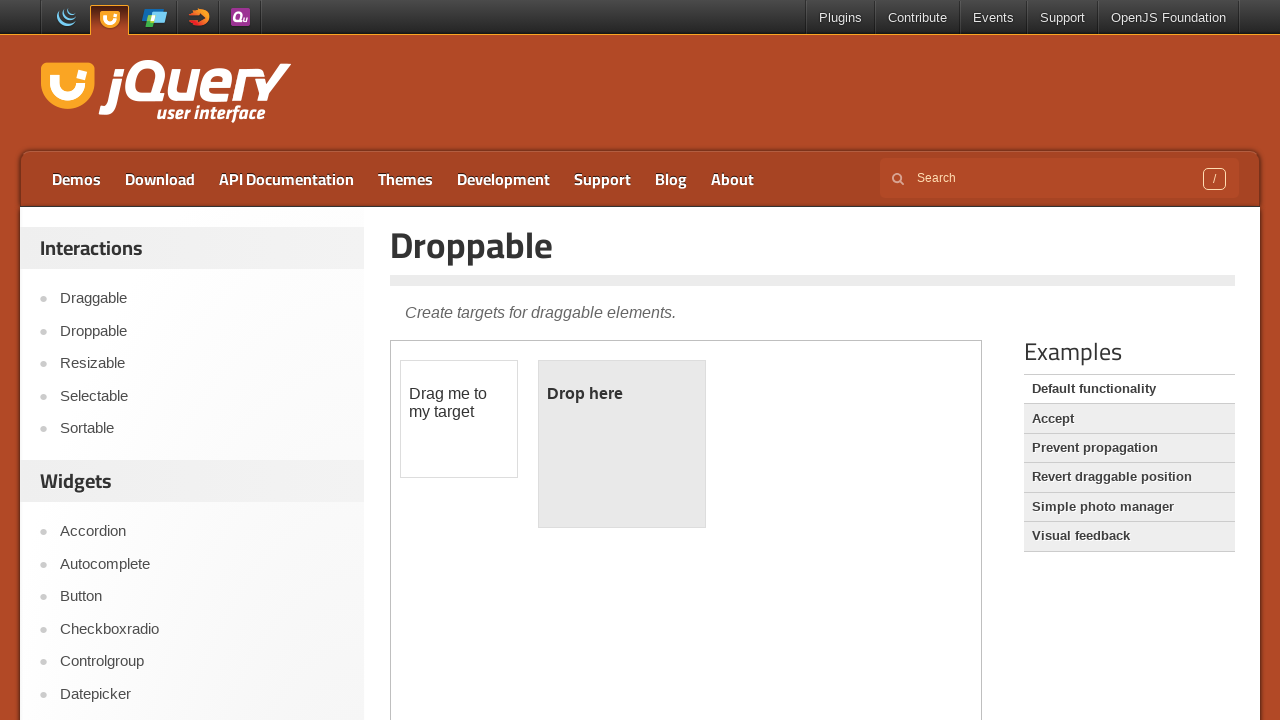

Performed drag and drop action from draggable to droppable element at (622, 444)
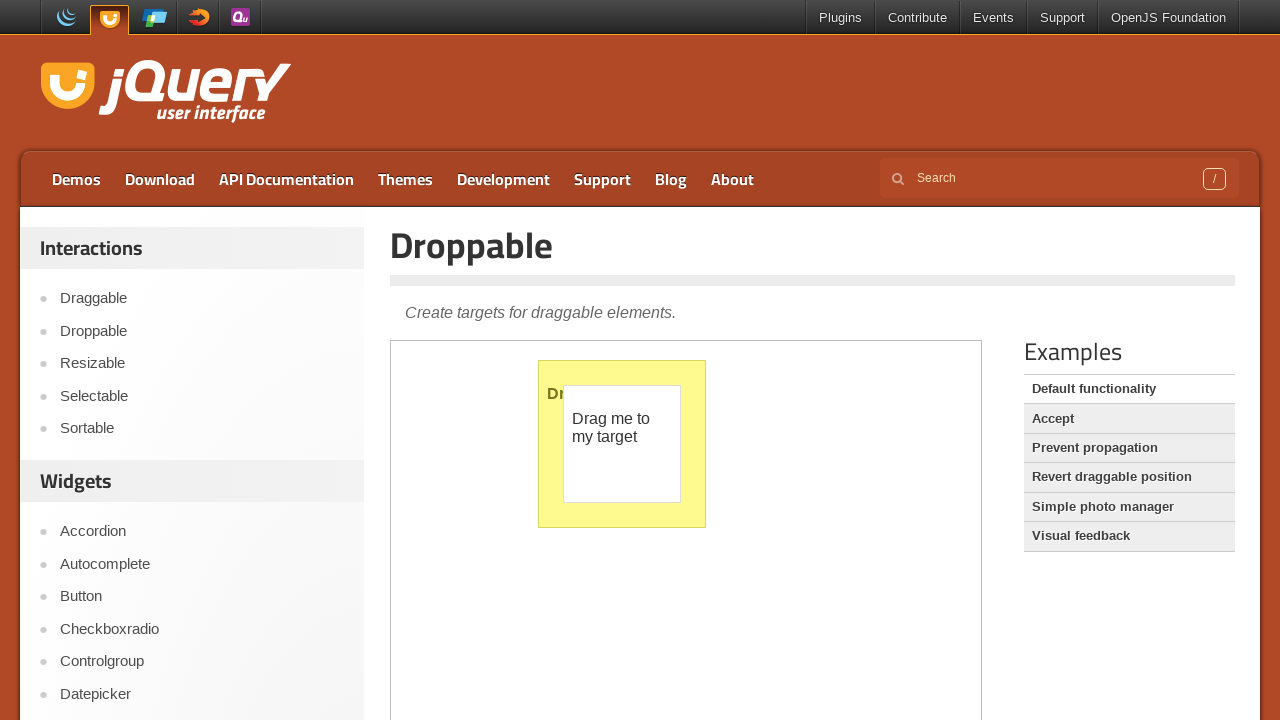

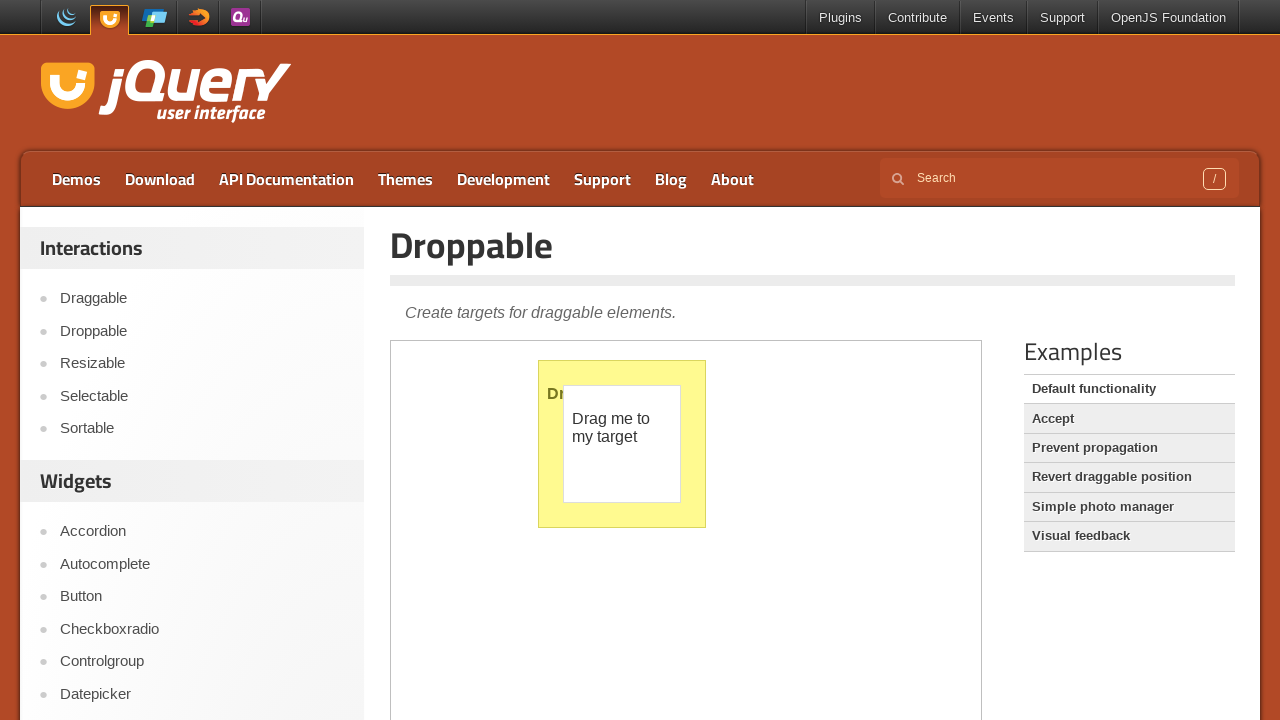